Tests various UI elements on a practice website including navigation, form filling, radio buttons, checkboxes, dropdowns, alert handling, and drag-and-drop functionality

Starting URL: https://artoftesting.com/samplesiteforselenium

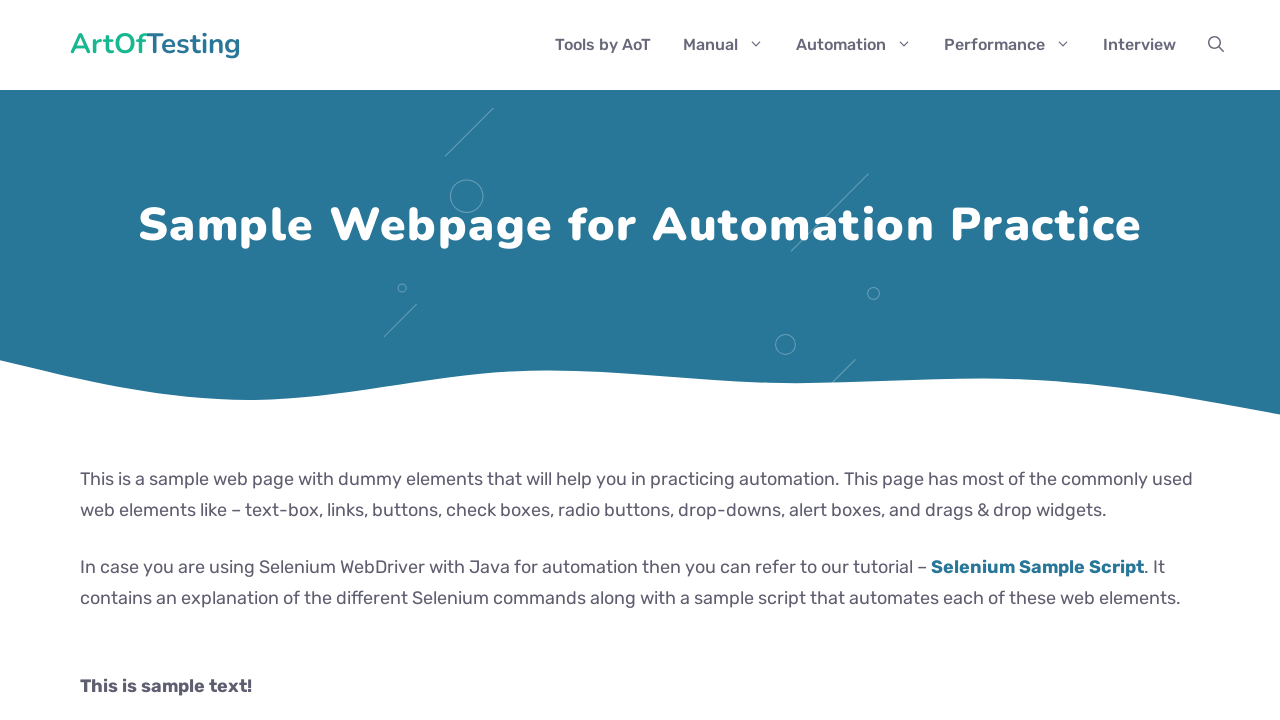

Hovered over navigation menu item at (724, 45) on xpath=/html/body/header/div/nav[2]/div/div[1]/ul/li[2]/a
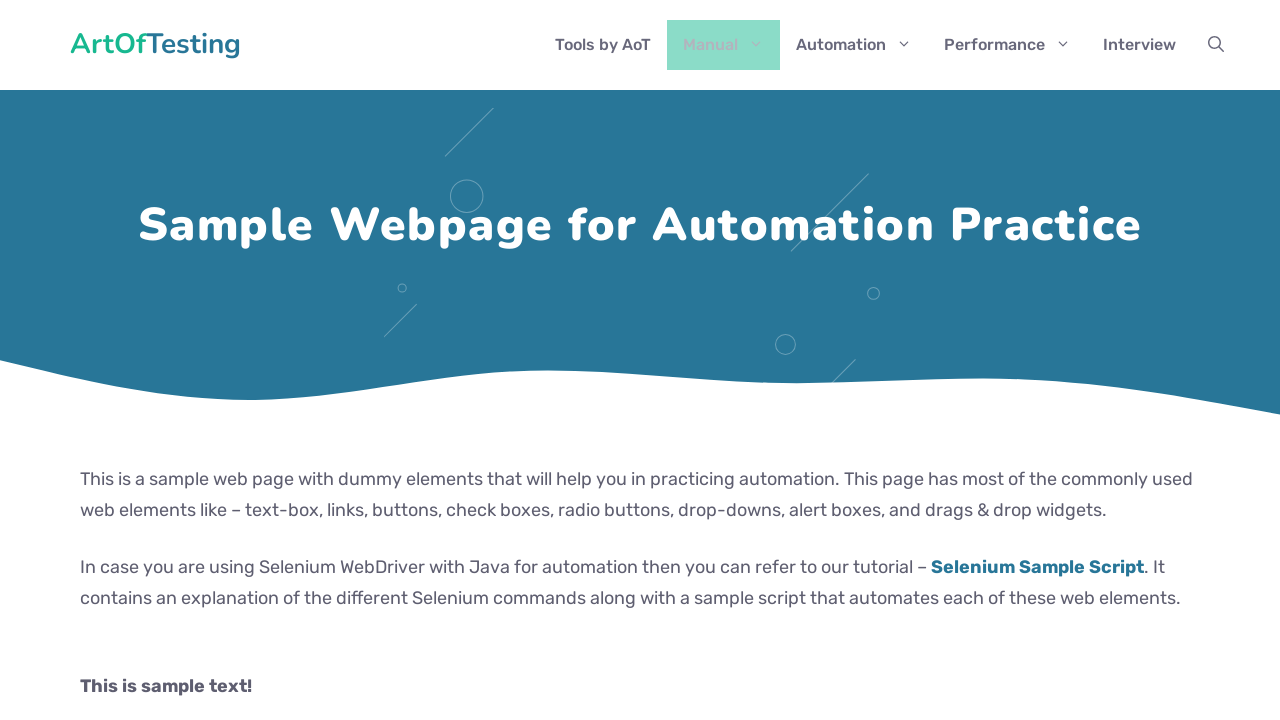

Double-clicked on navigation menu item at (724, 45) on xpath=/html/body/header/div/nav[2]/div/div[1]/ul/li[2]/a
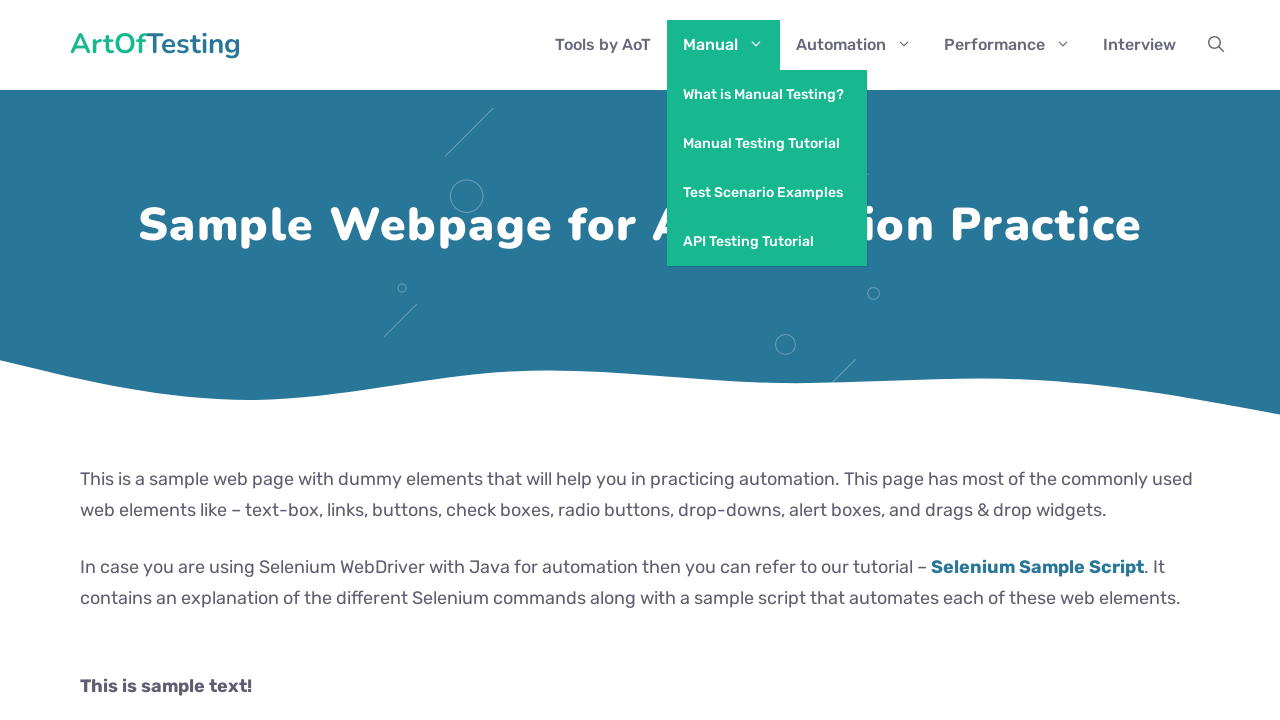

Clicked on submenu item at (767, 192) on xpath=/html/body/header/div/nav[2]/div/div[1]/ul/li[2]/ul/li[3]/a
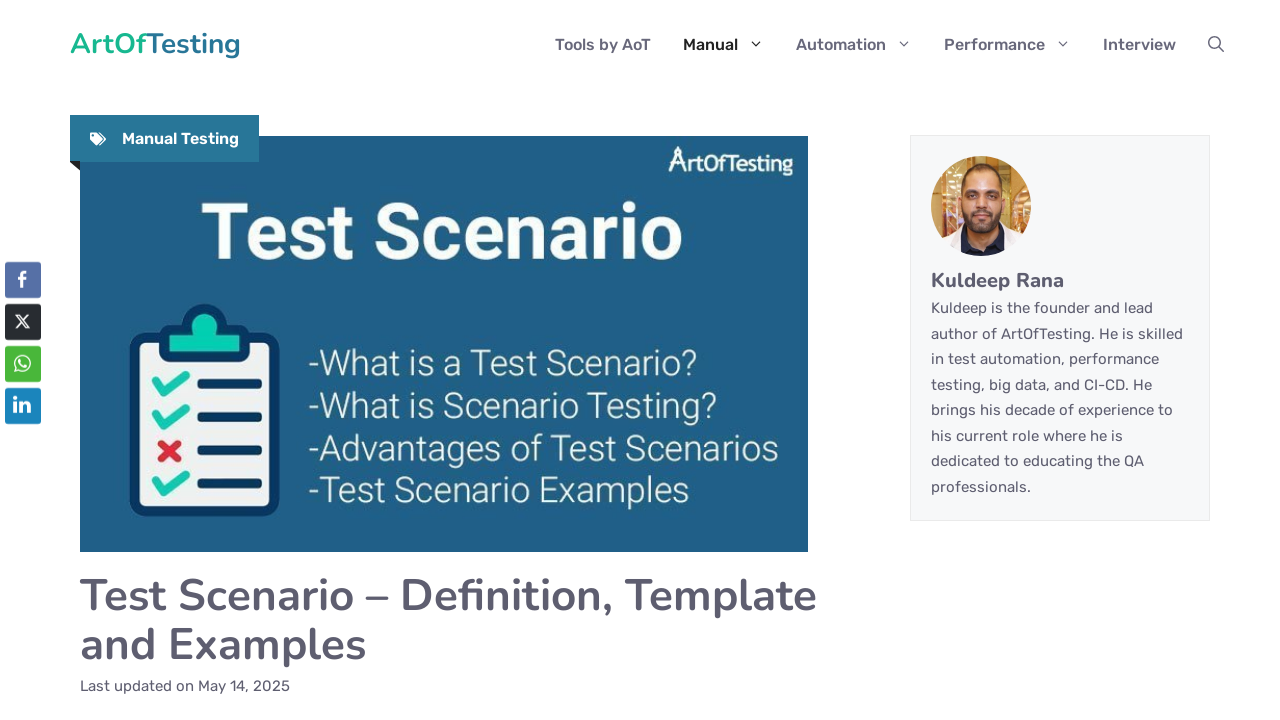

Navigated back to previous page
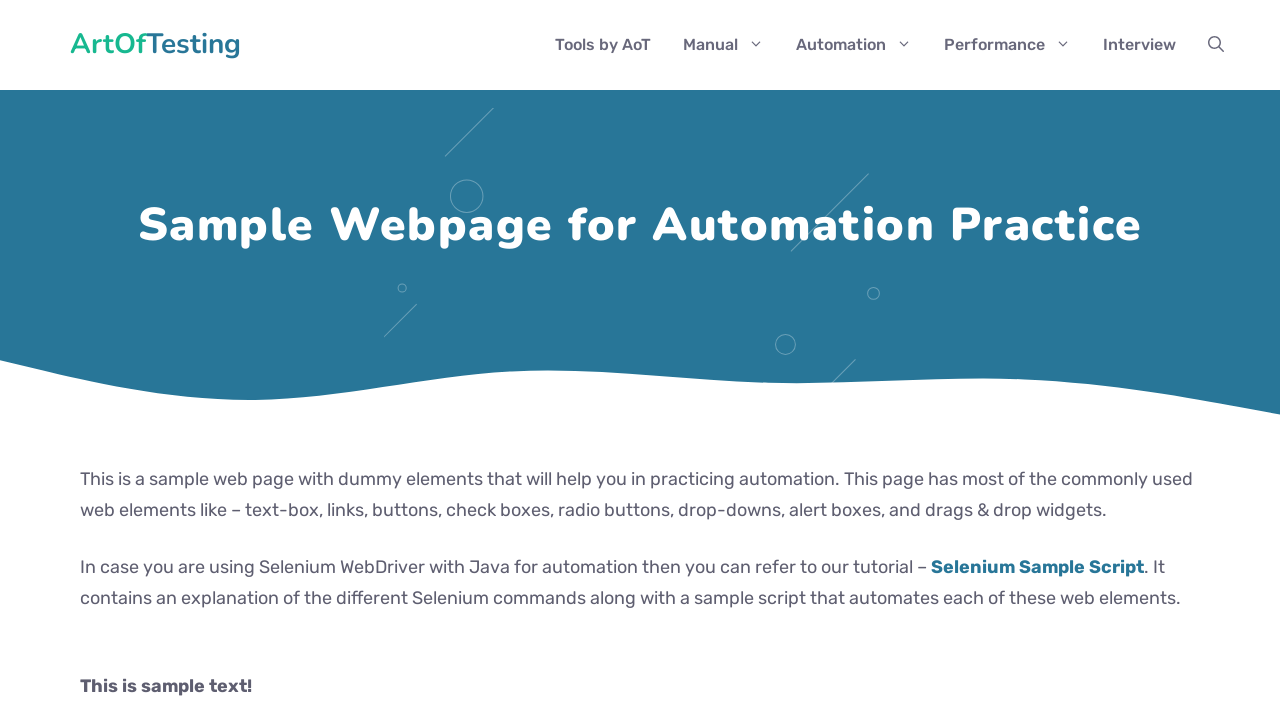

Clicked on 'This is a link' text link at (176, 361) on text=This is a link
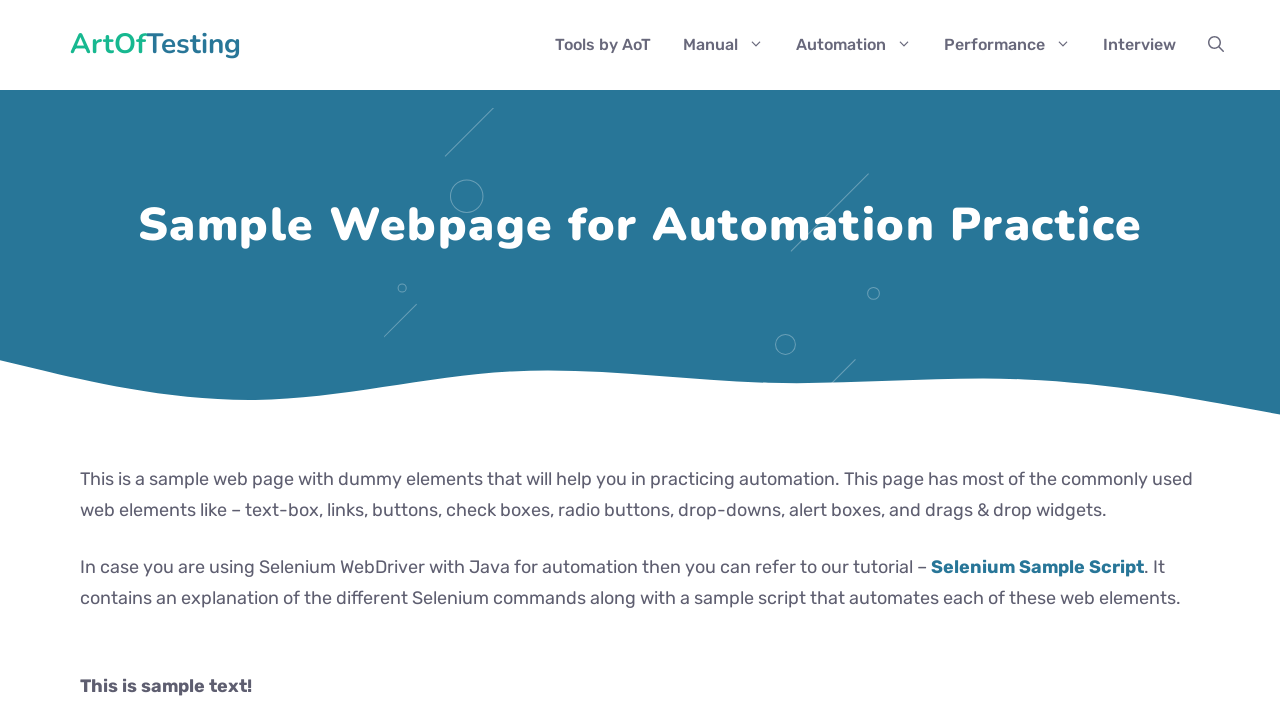

Filled firstName text field with 'I am good' on input[name='firstName']
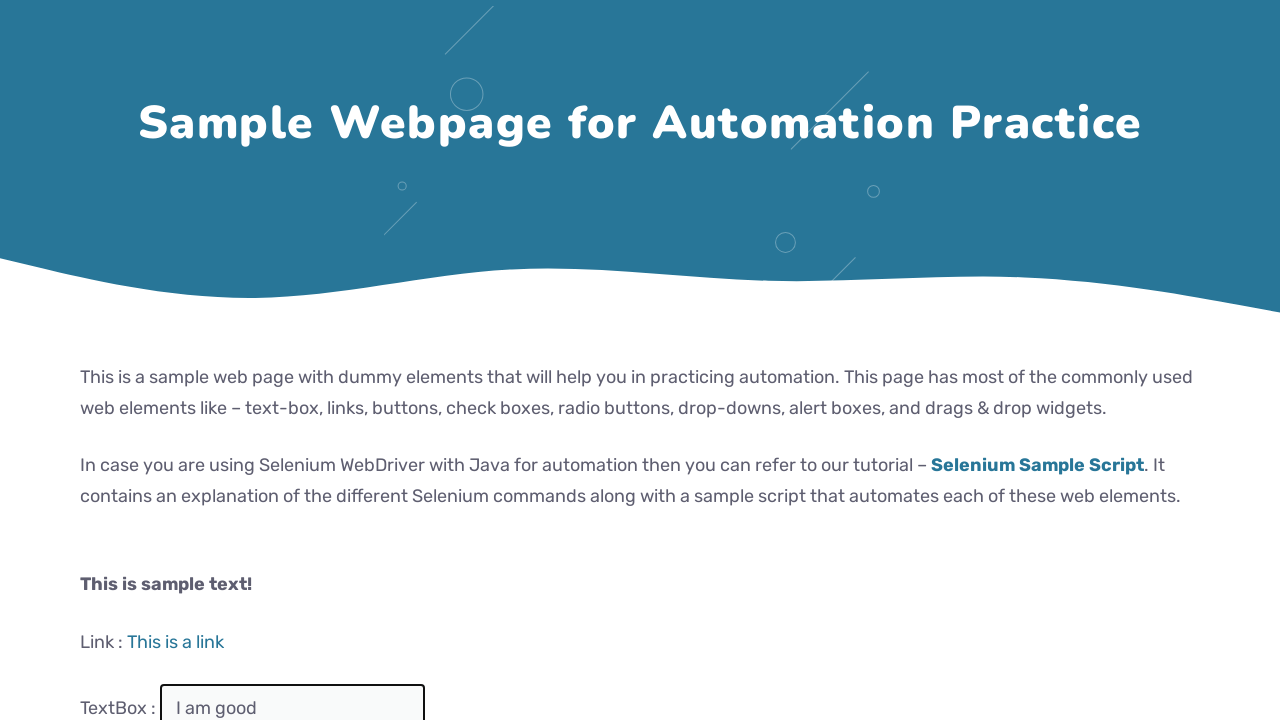

Clicked button element at (202, 360) on xpath=/html/body/div[2]/div/div/main/article/div/div/div[1]/p[3]/button[1]
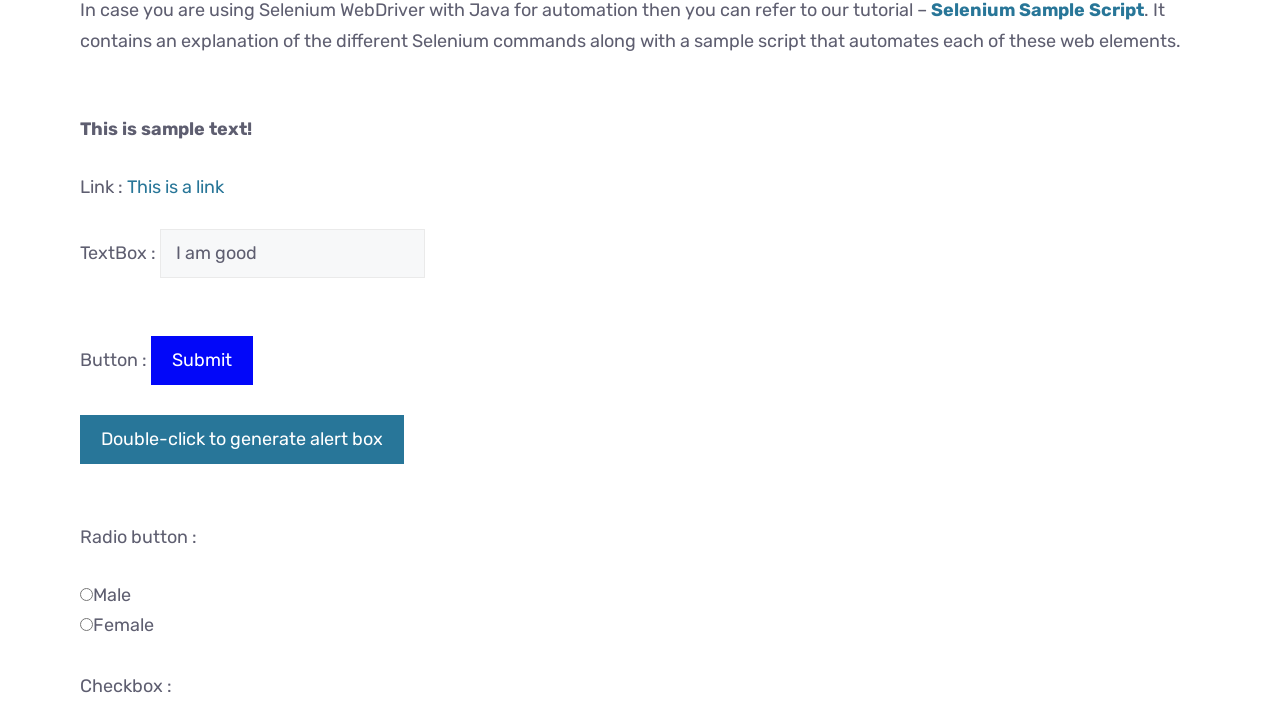

Selected 'female' radio button at (86, 625) on #female
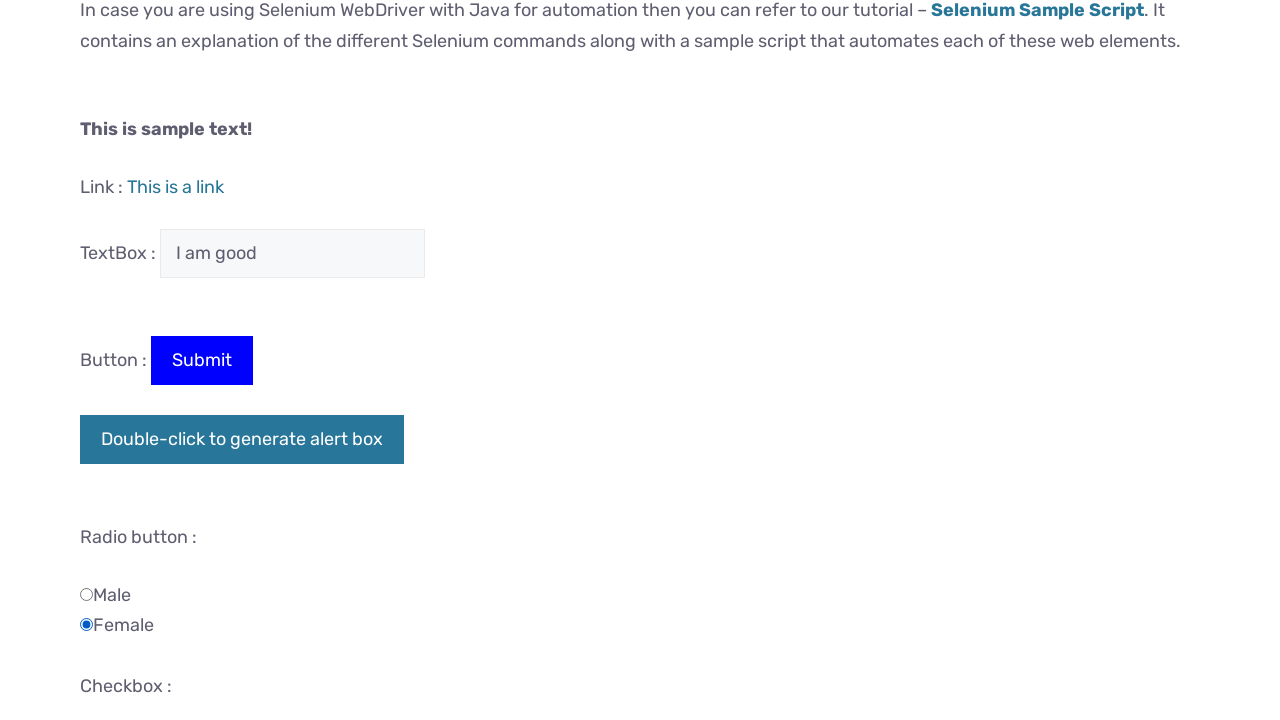

Checked first checkbox at (86, 360) on //*[@id="commonWebElements"]/form[2]/input[1]
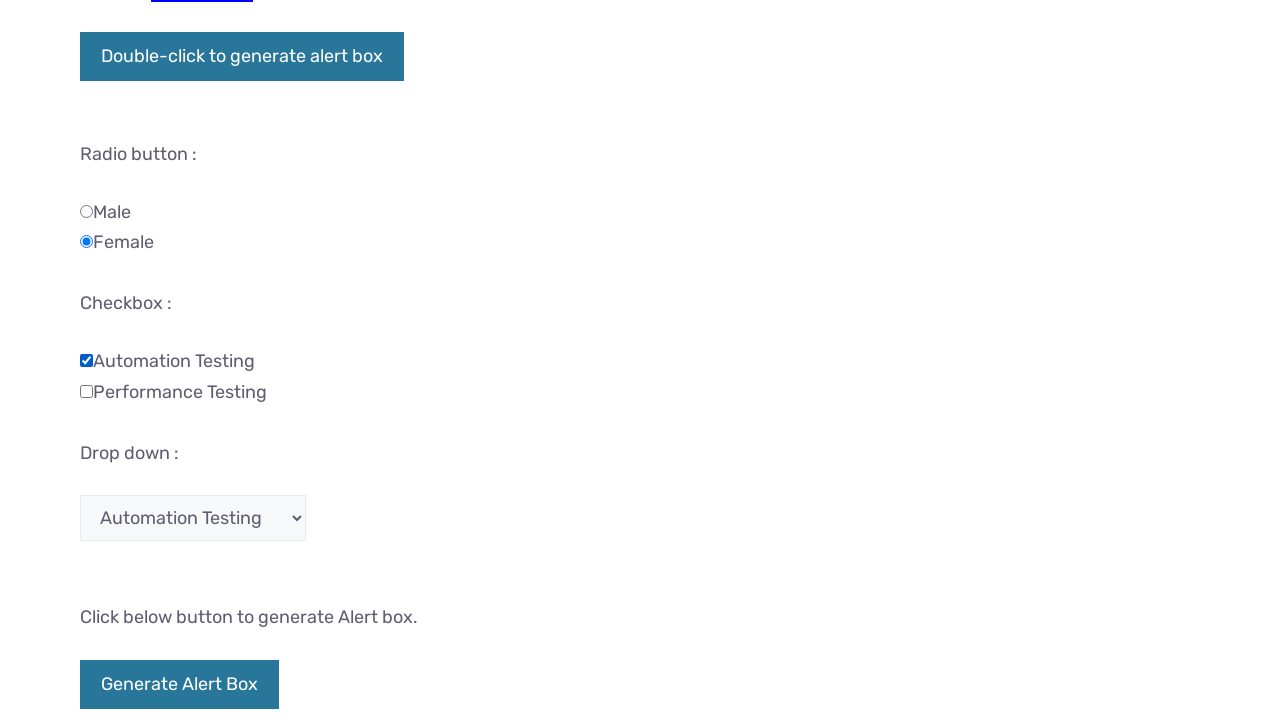

Checked second checkbox at (86, 391) on xpath=/html/body/div[2]/div/div/main/article/div/div/div[1]/form[2]/input[2]
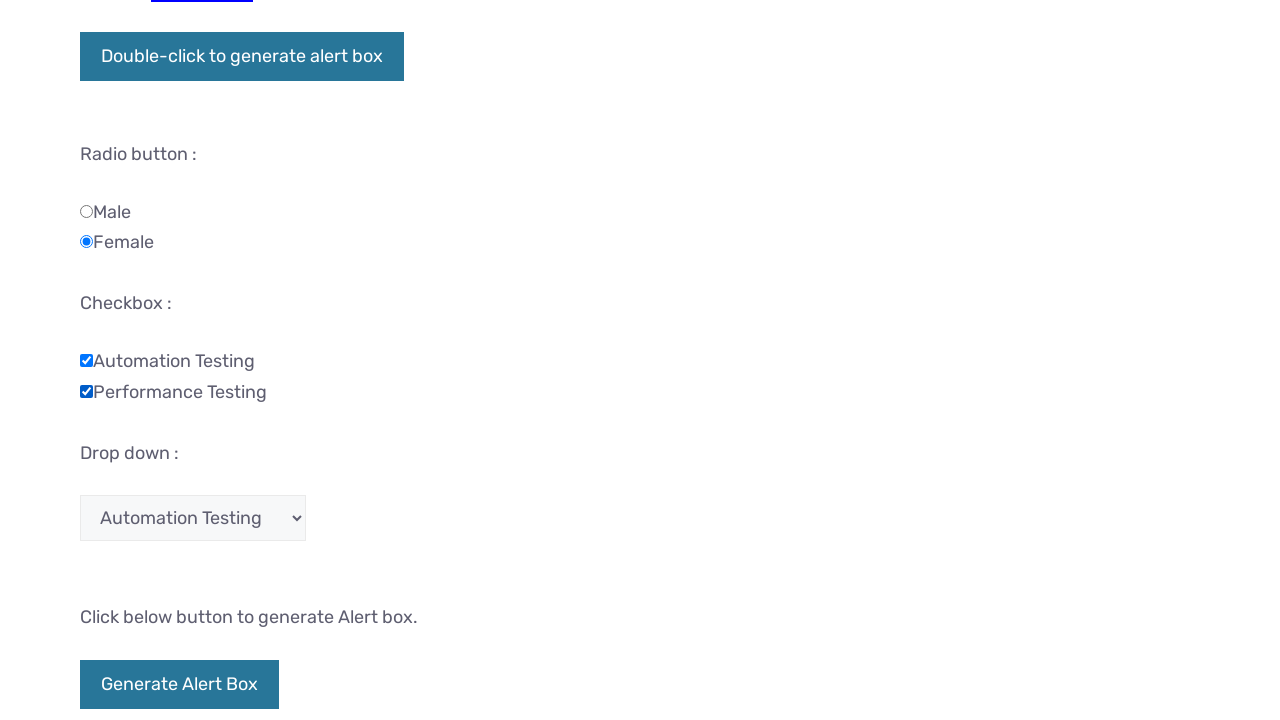

Selected 'Manual Testing' from dropdown on #testingDropdown
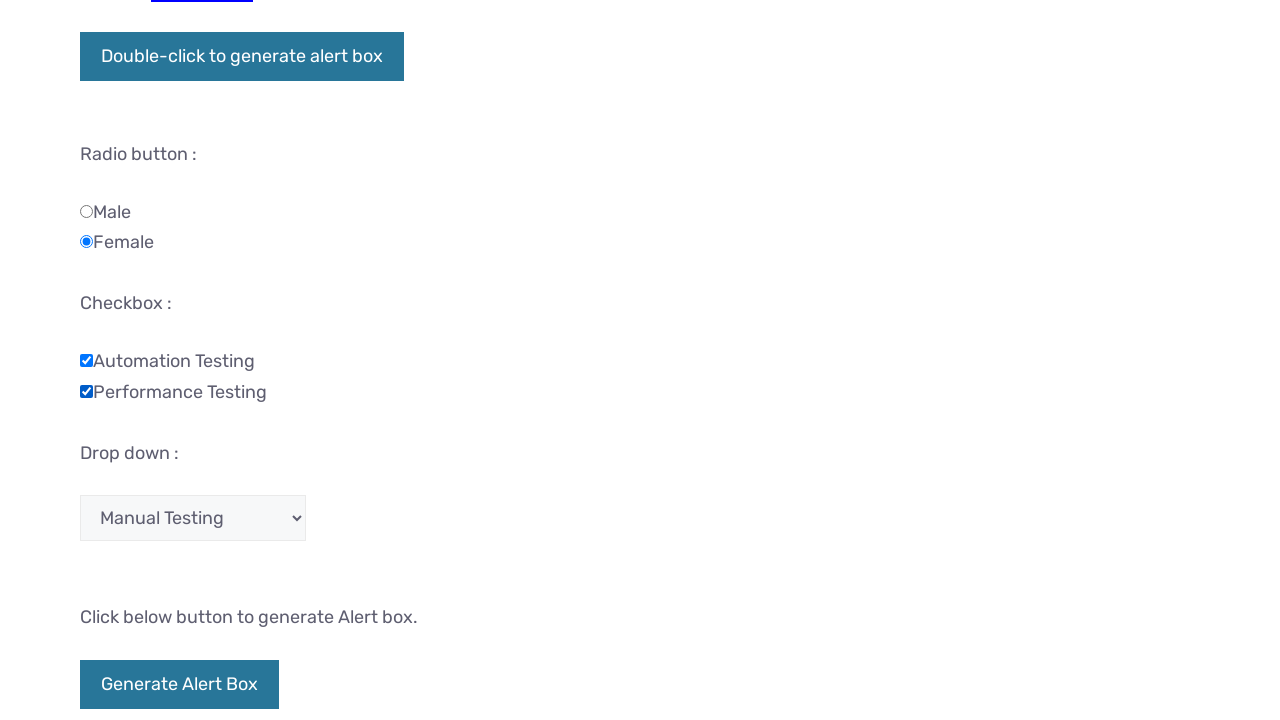

Clicked button to trigger first alert at (180, 685) on xpath=/html/body/div[2]/div/div/main/article/div/div/div[2]/button
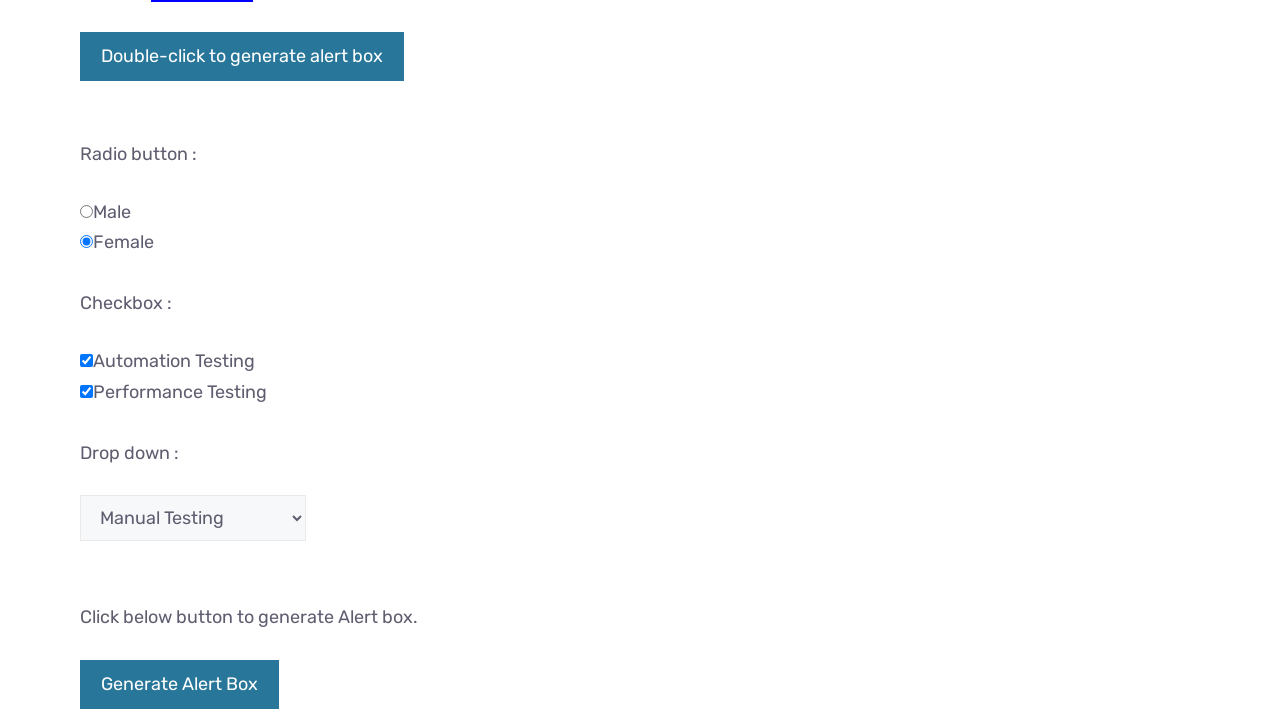

Accepted first alert dialog
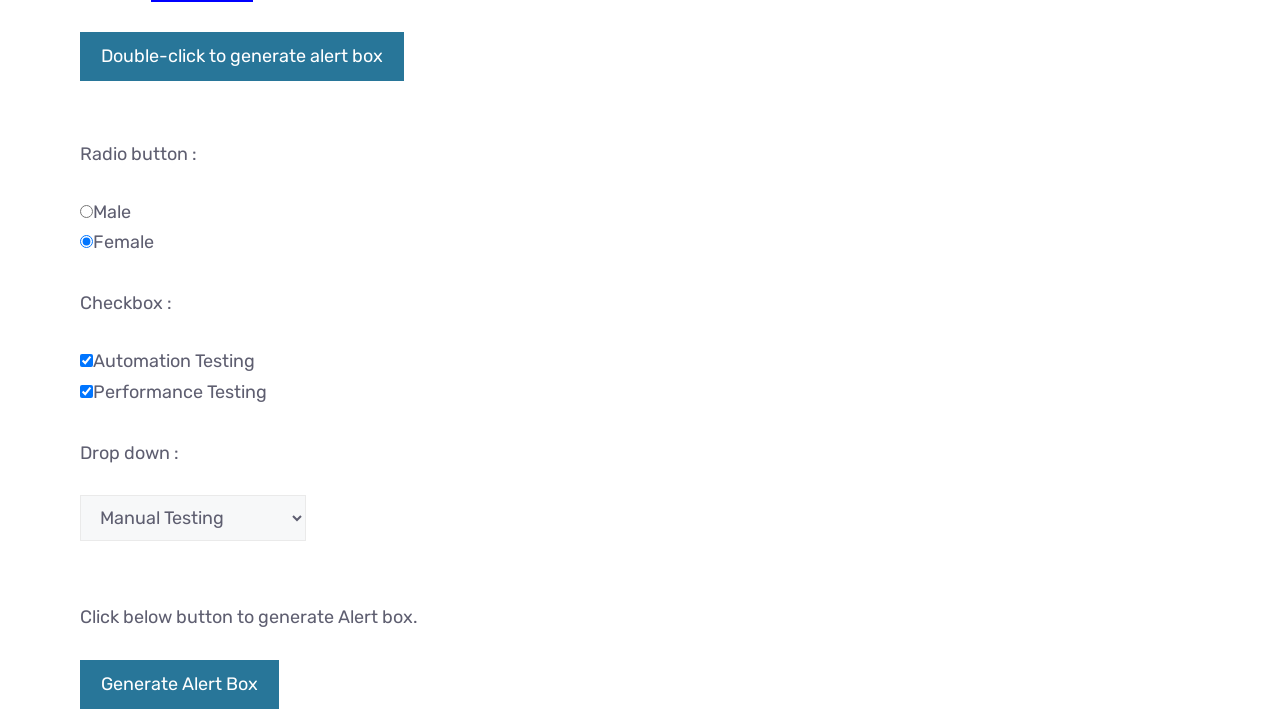

Waited 3 seconds after alert acceptance
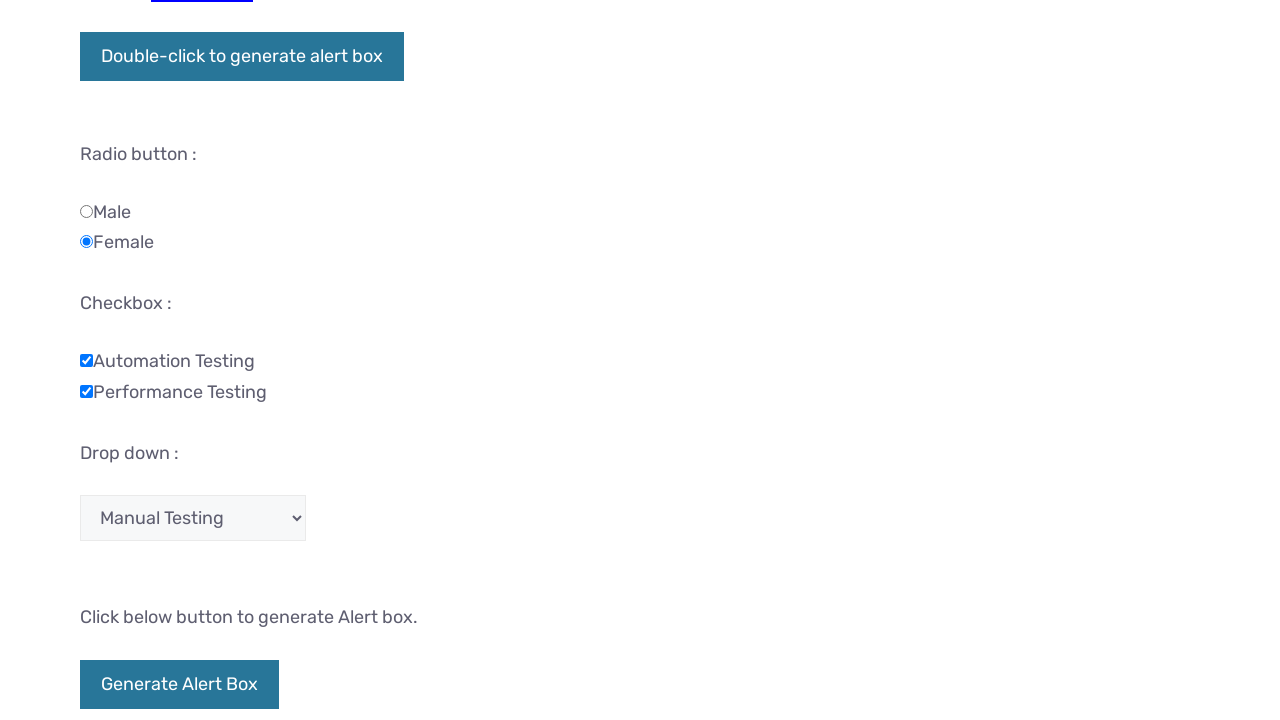

Clicked button to trigger second alert at (192, 360) on xpath=/html/body/div[2]/div/div/main/article/div/div/div[3]/button
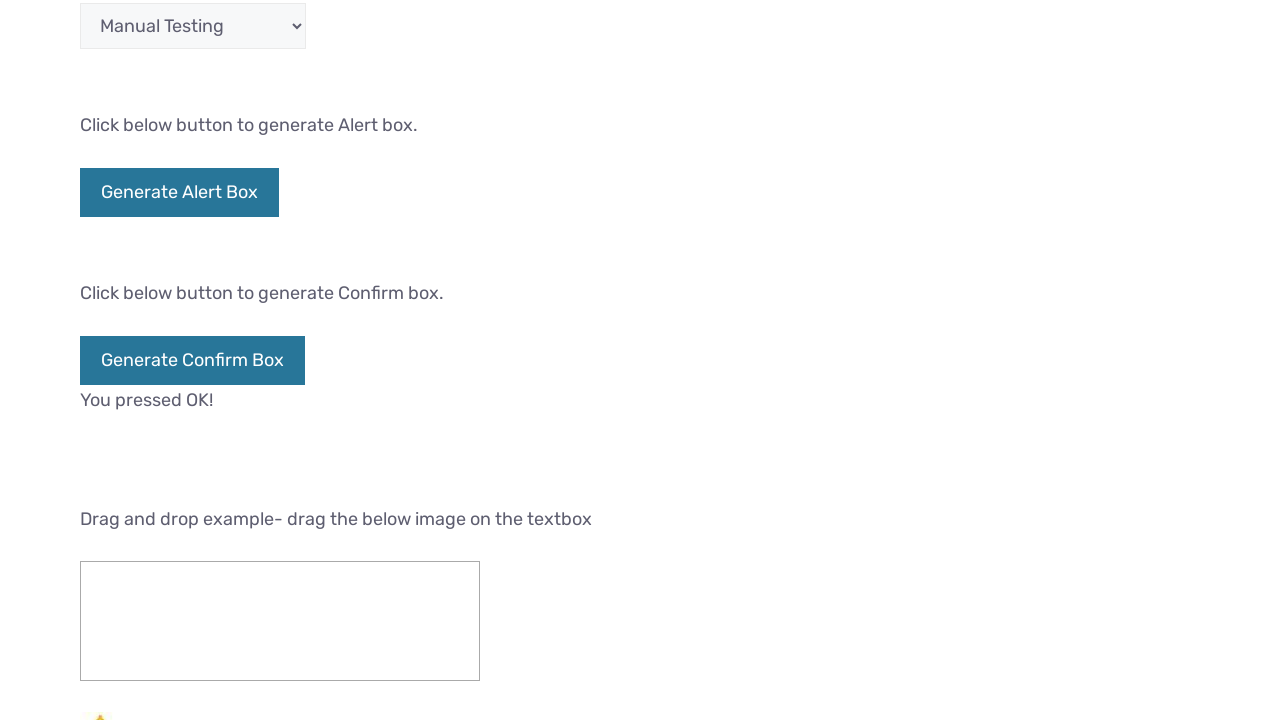

Dismissed second alert dialog
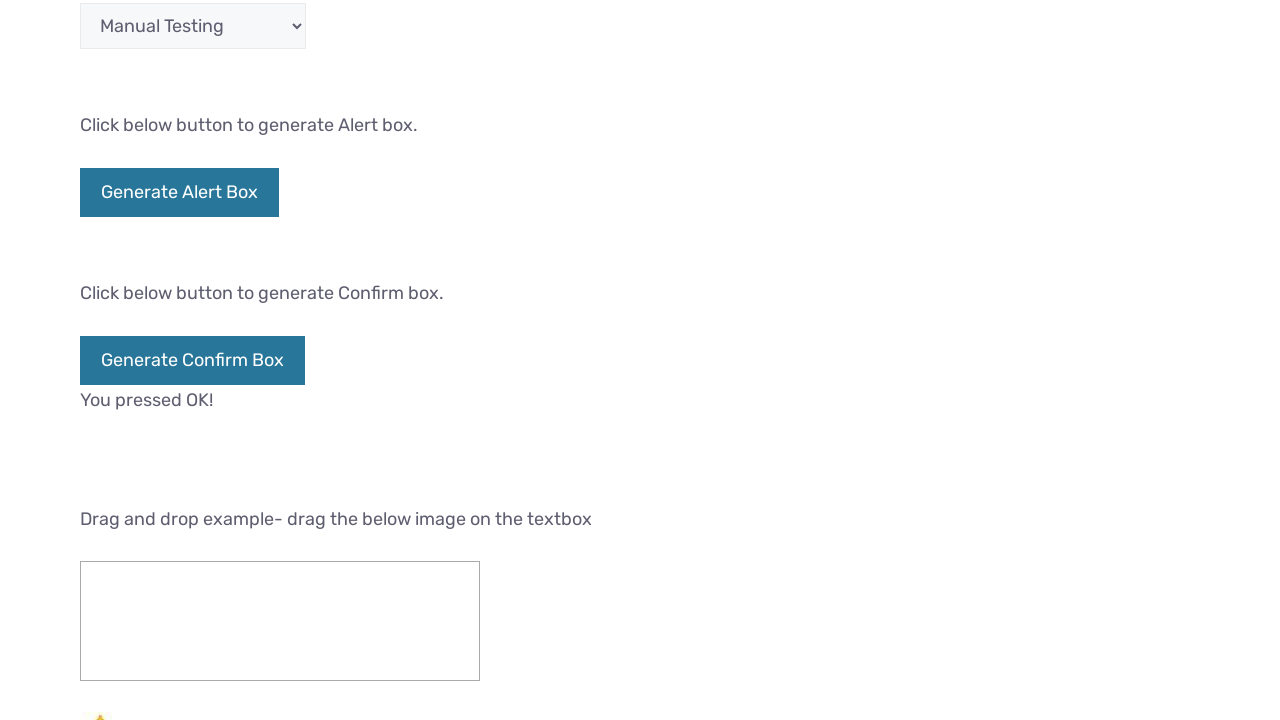

Waited 3 seconds after alert dismissal
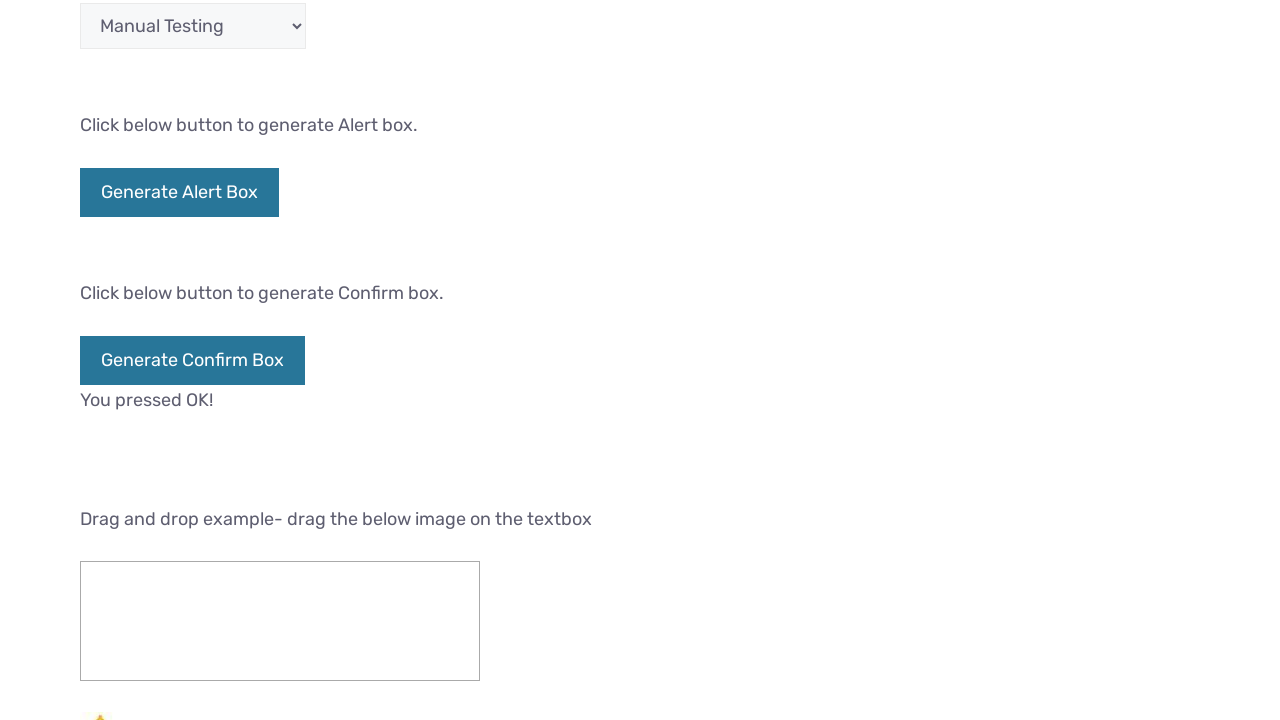

Located source element for drag and drop
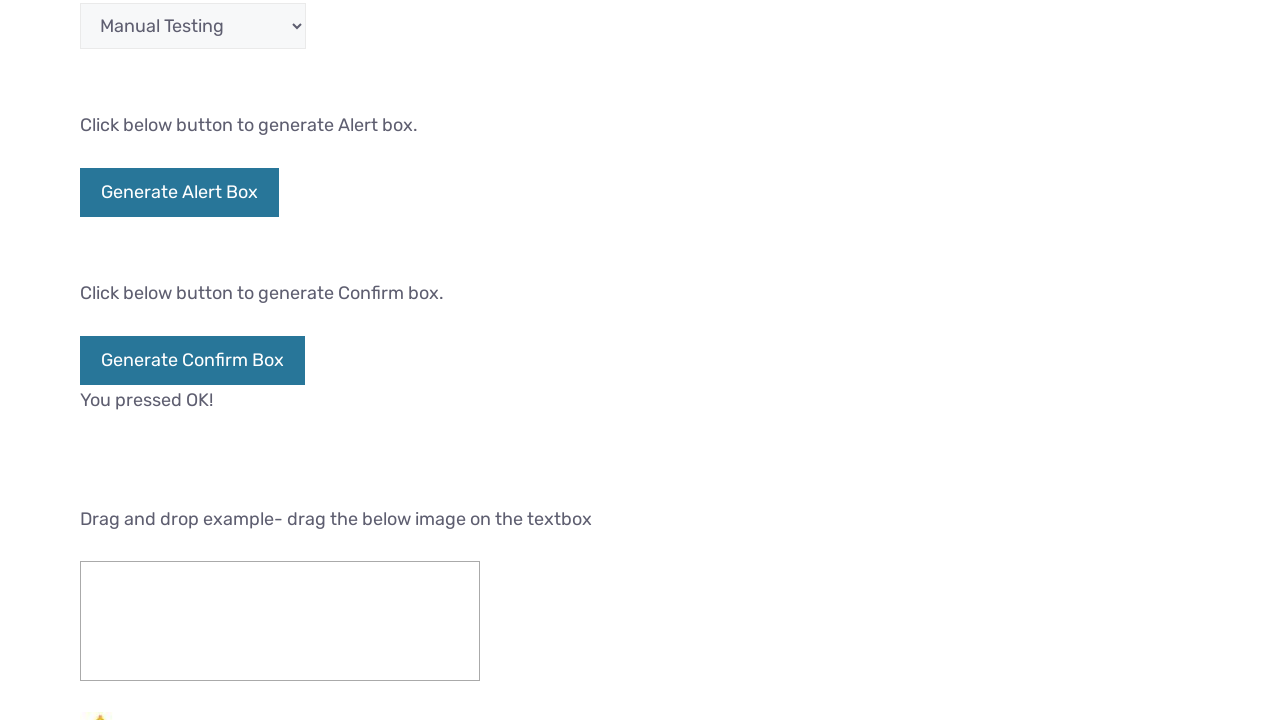

Located target element for drag and drop
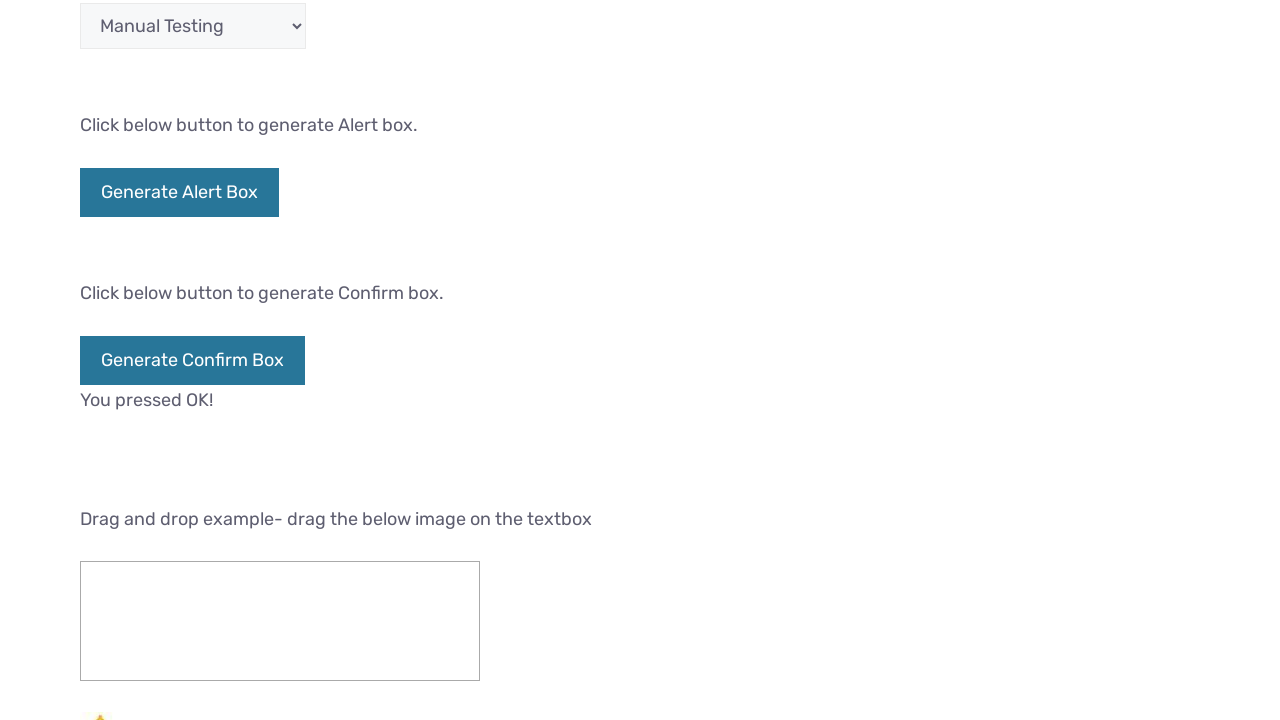

Dragged image element to target div at (280, 573)
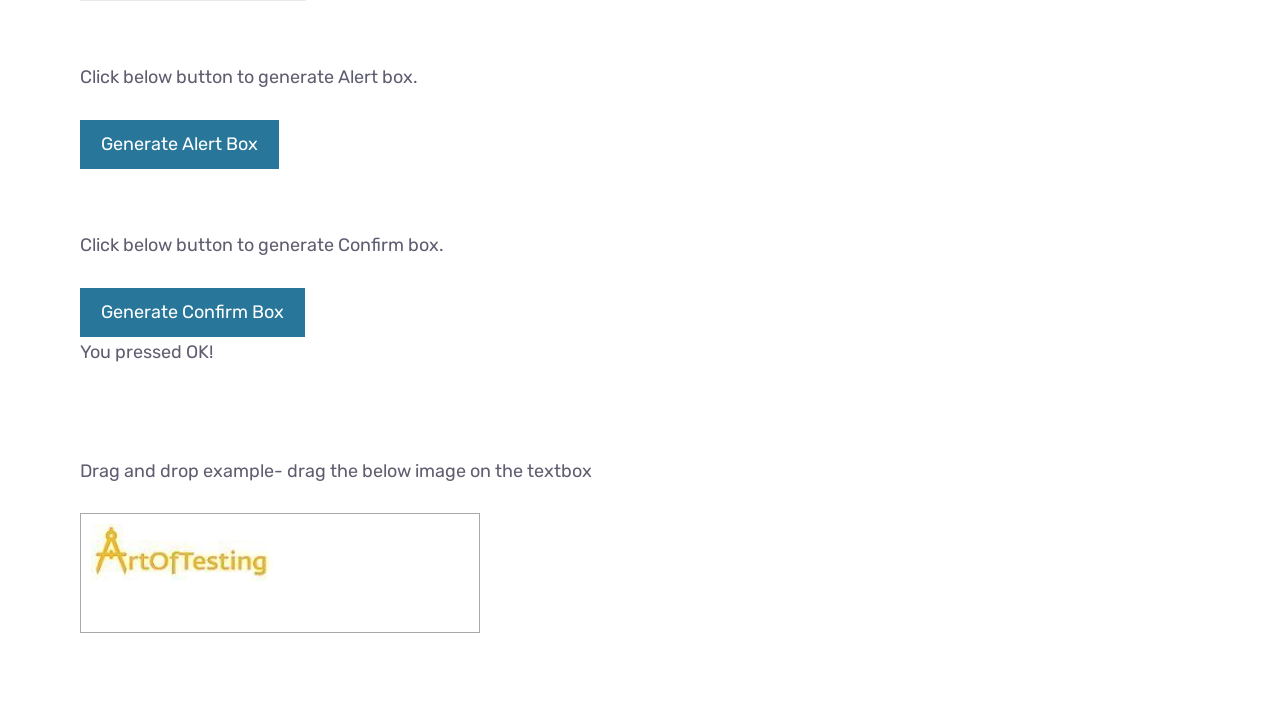

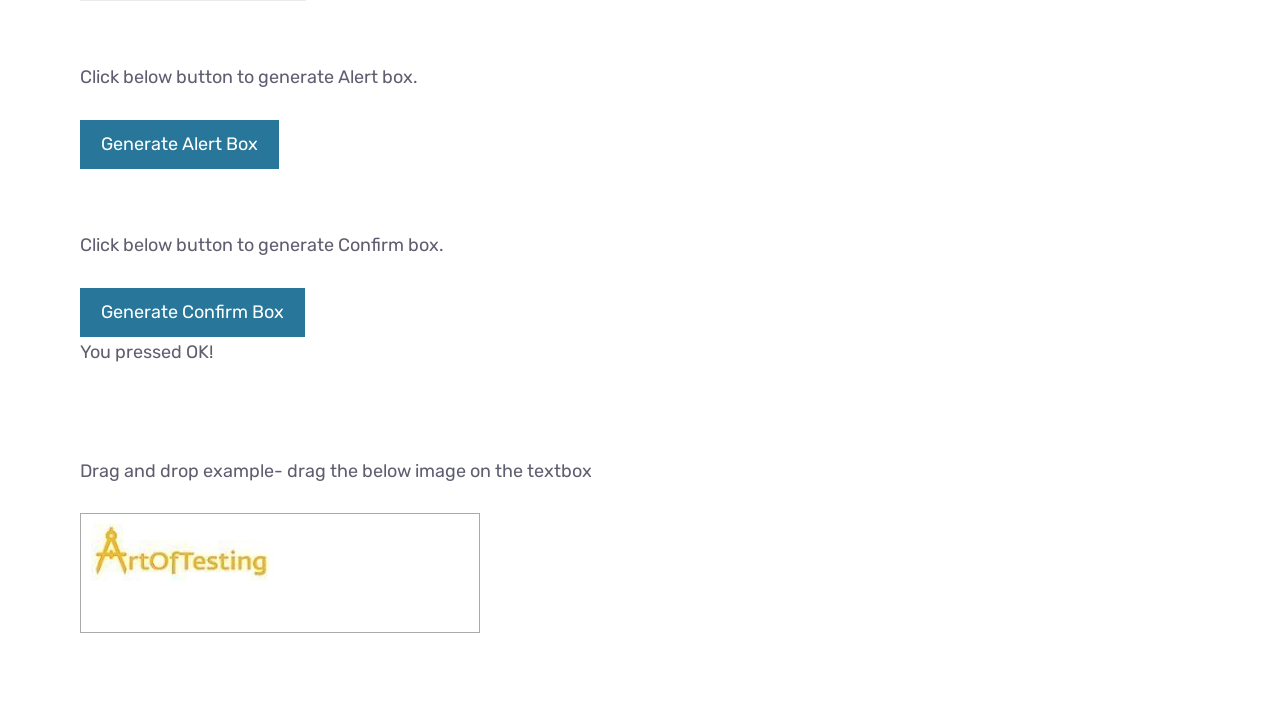